Tests editing a todo item by double-clicking, filling new text, and pressing Enter

Starting URL: https://demo.playwright.dev/todomvc

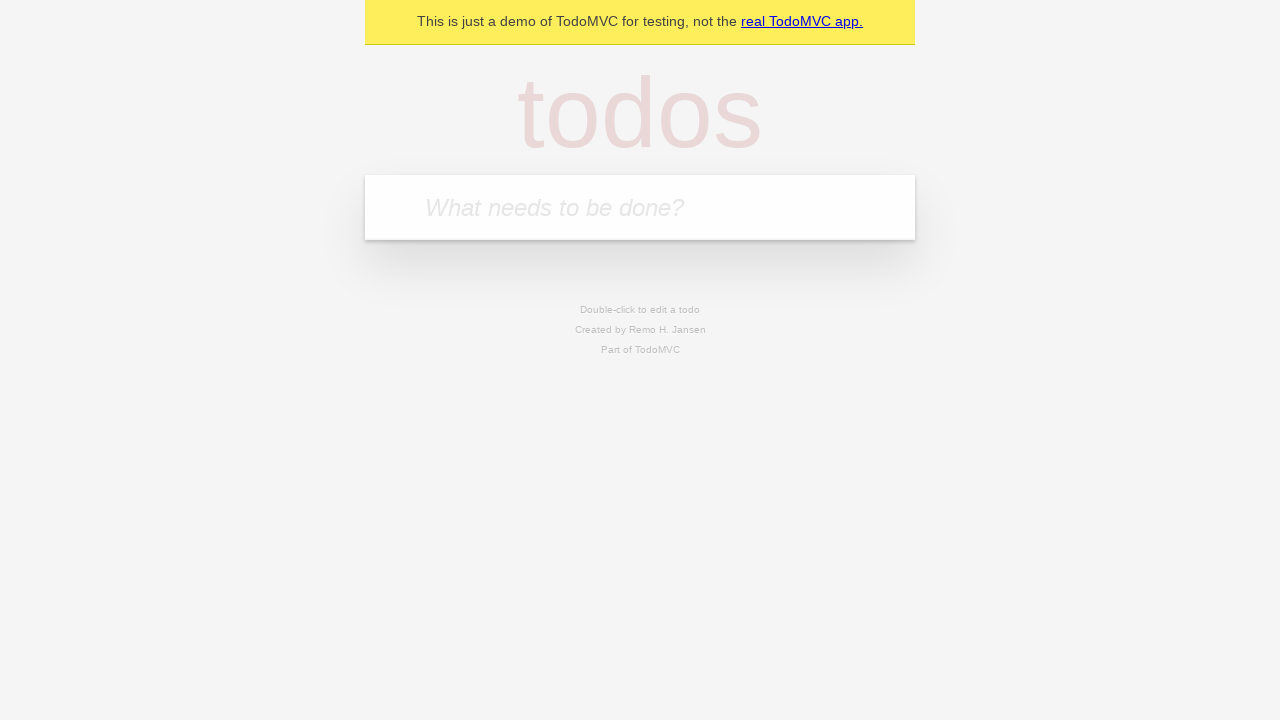

Filled todo input with 'buy some cheese' on internal:attr=[placeholder="What needs to be done?"i]
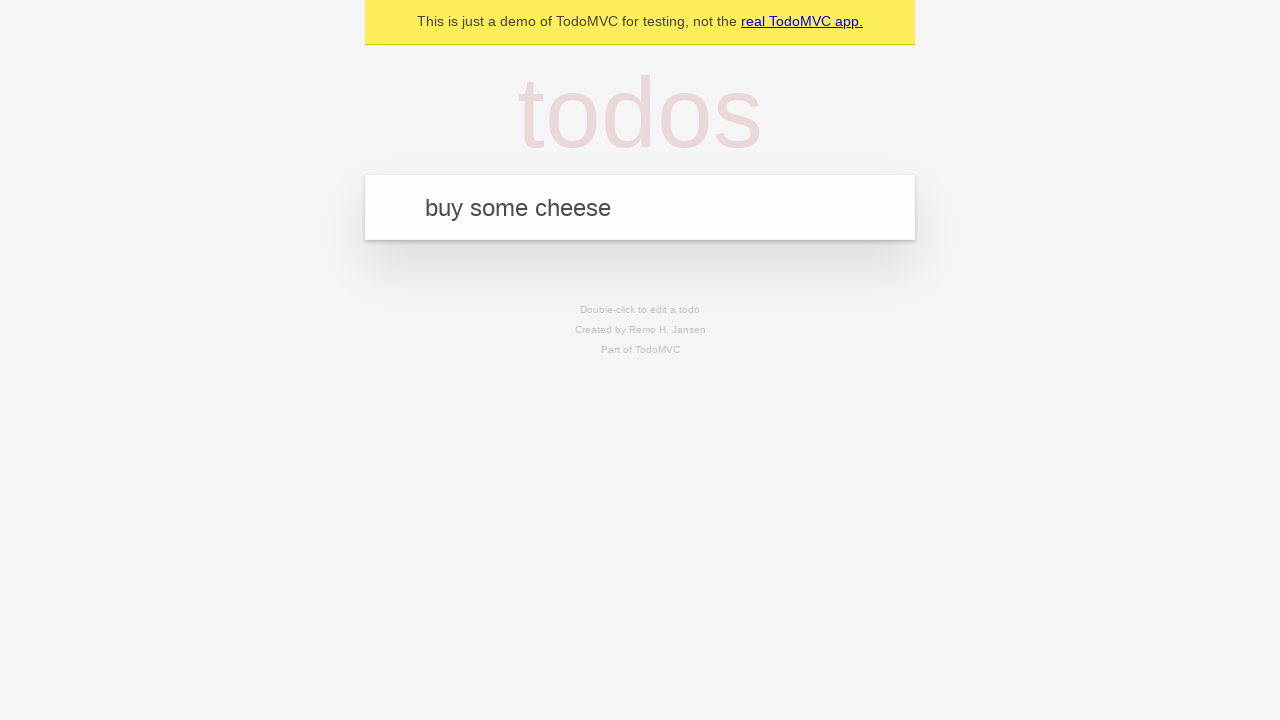

Pressed Enter to create first todo on internal:attr=[placeholder="What needs to be done?"i]
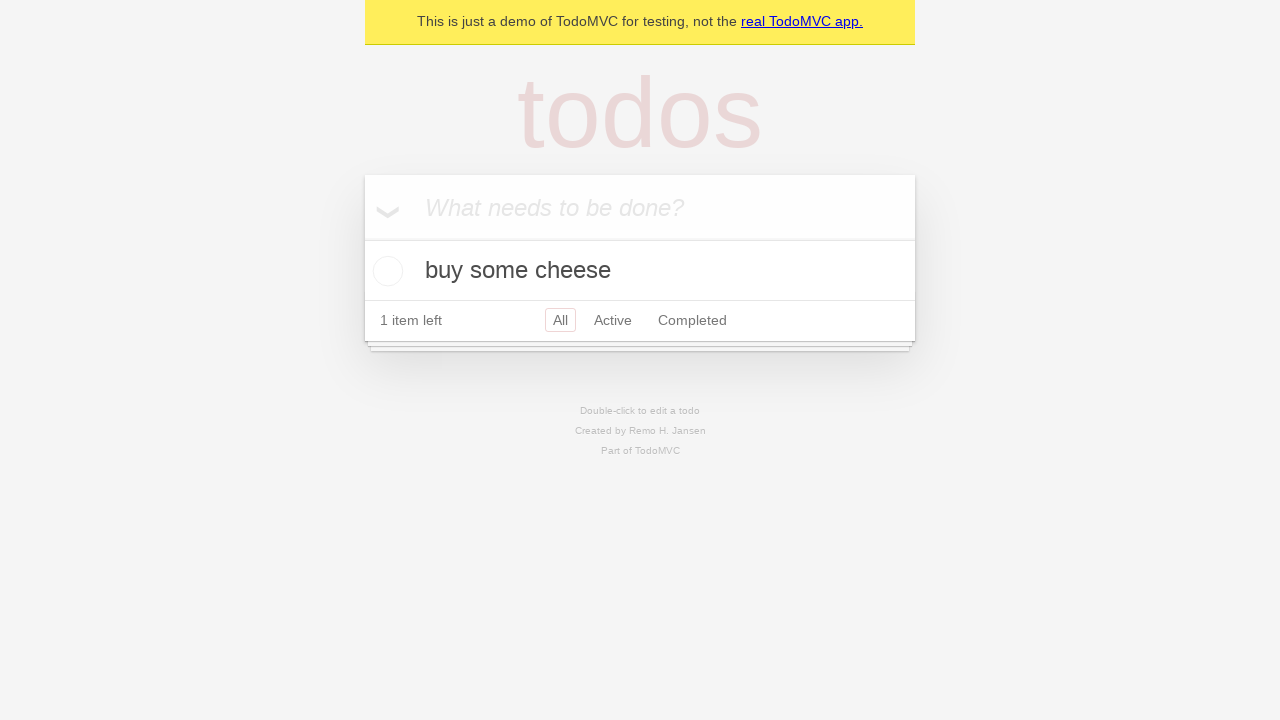

Filled todo input with 'feed the cat' on internal:attr=[placeholder="What needs to be done?"i]
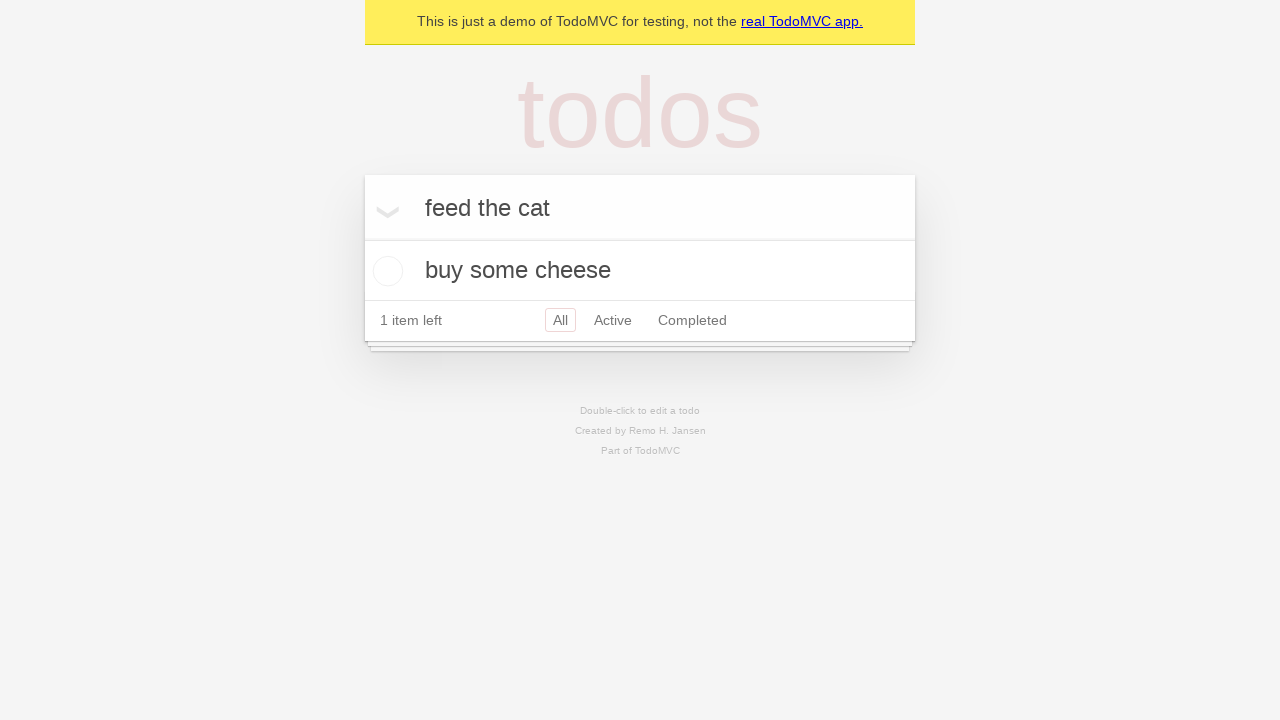

Pressed Enter to create second todo on internal:attr=[placeholder="What needs to be done?"i]
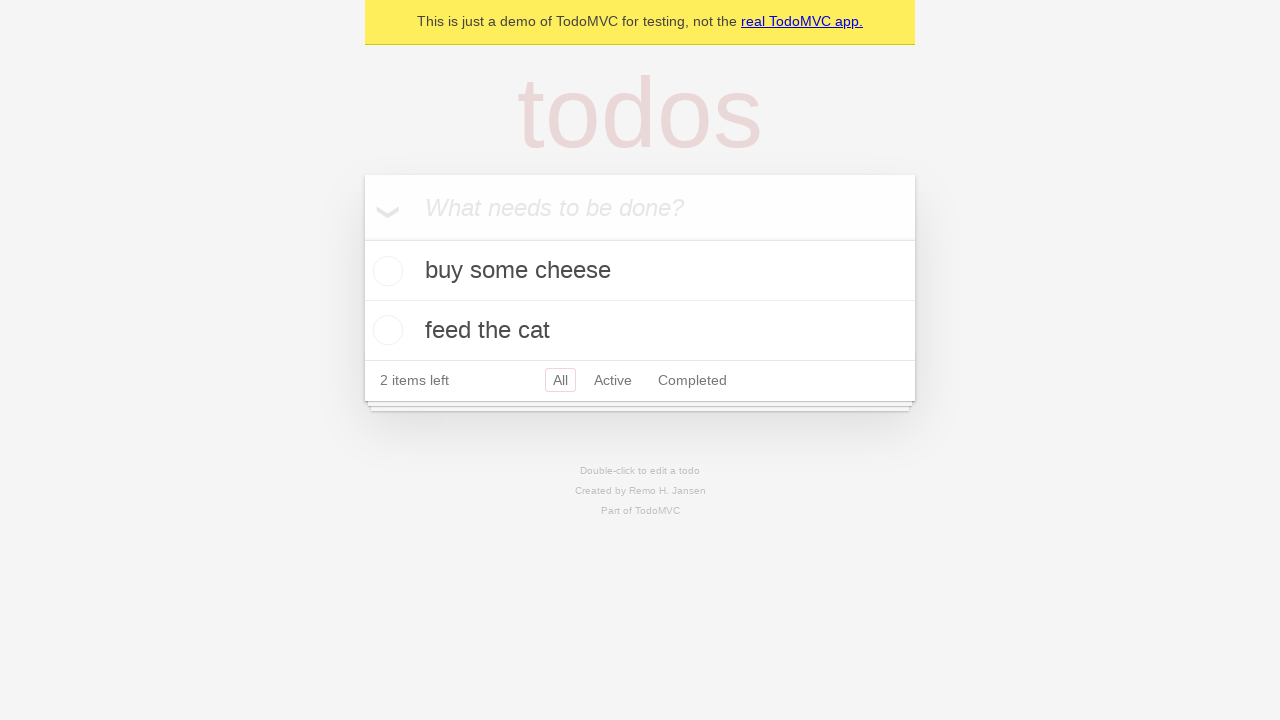

Filled todo input with 'book a doctors appointment' on internal:attr=[placeholder="What needs to be done?"i]
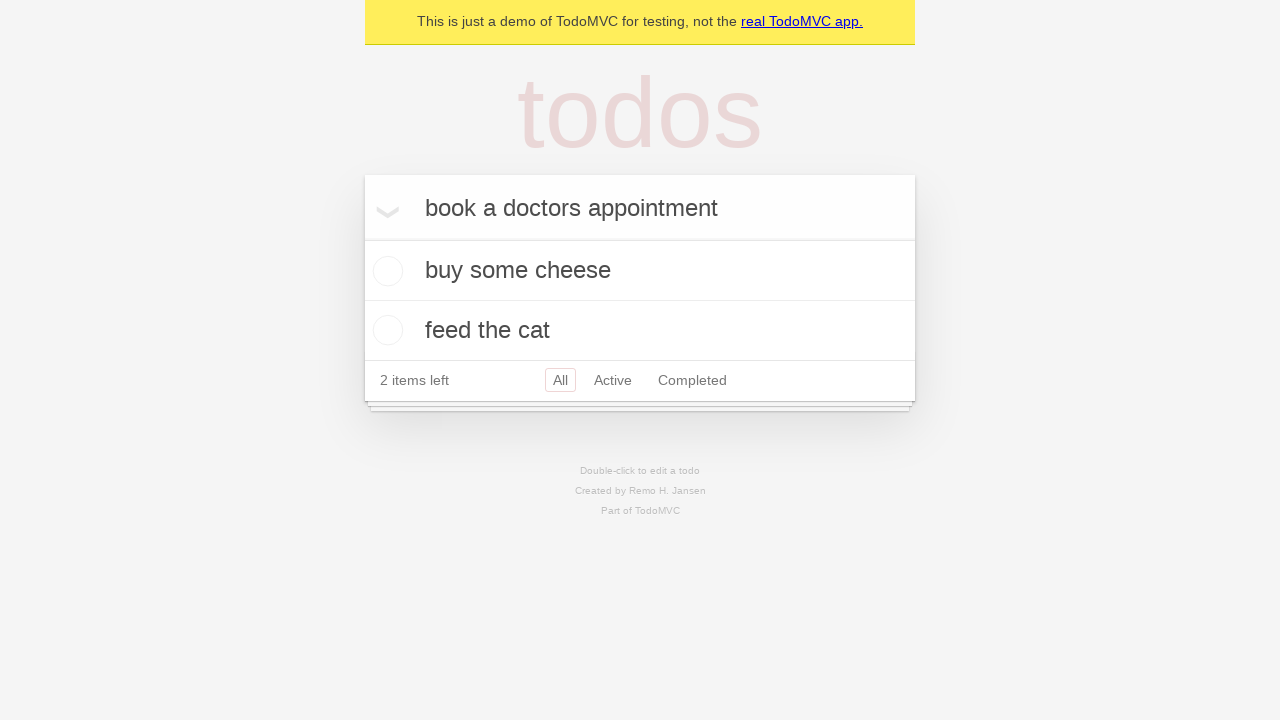

Pressed Enter to create third todo on internal:attr=[placeholder="What needs to be done?"i]
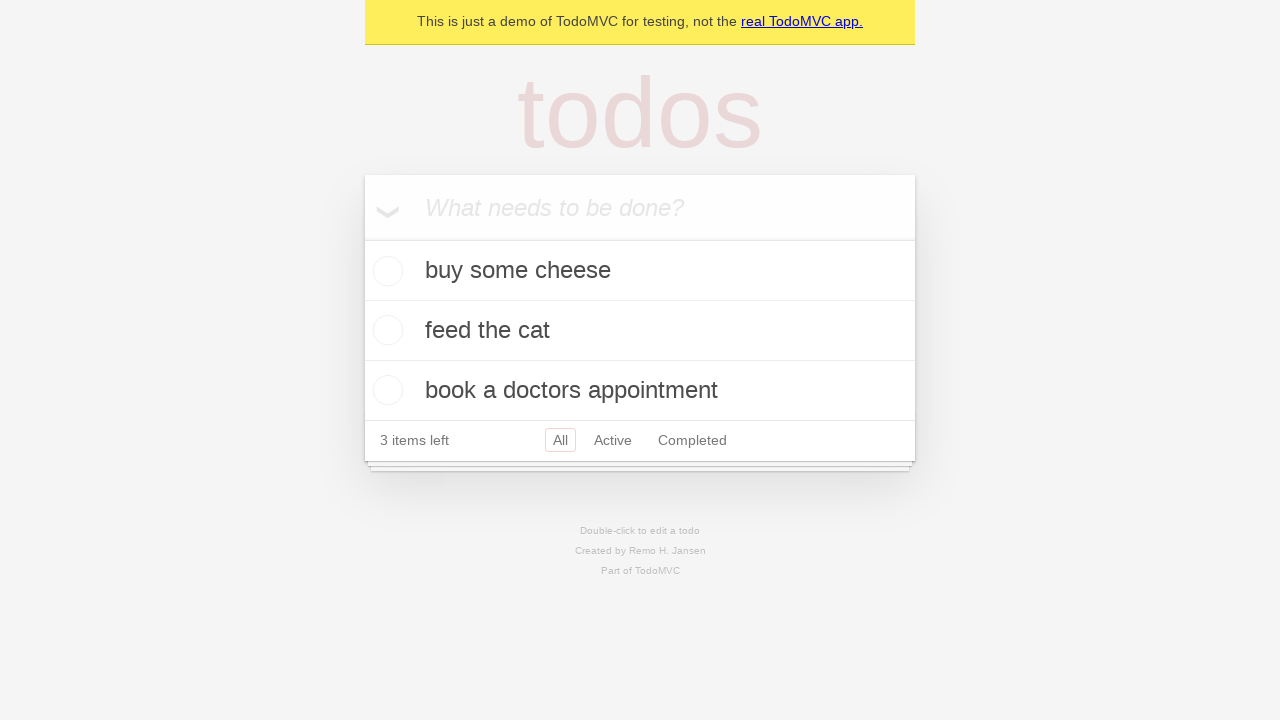

Double-clicked second todo item to enter edit mode at (640, 331) on internal:testid=[data-testid="todo-item"s] >> nth=1
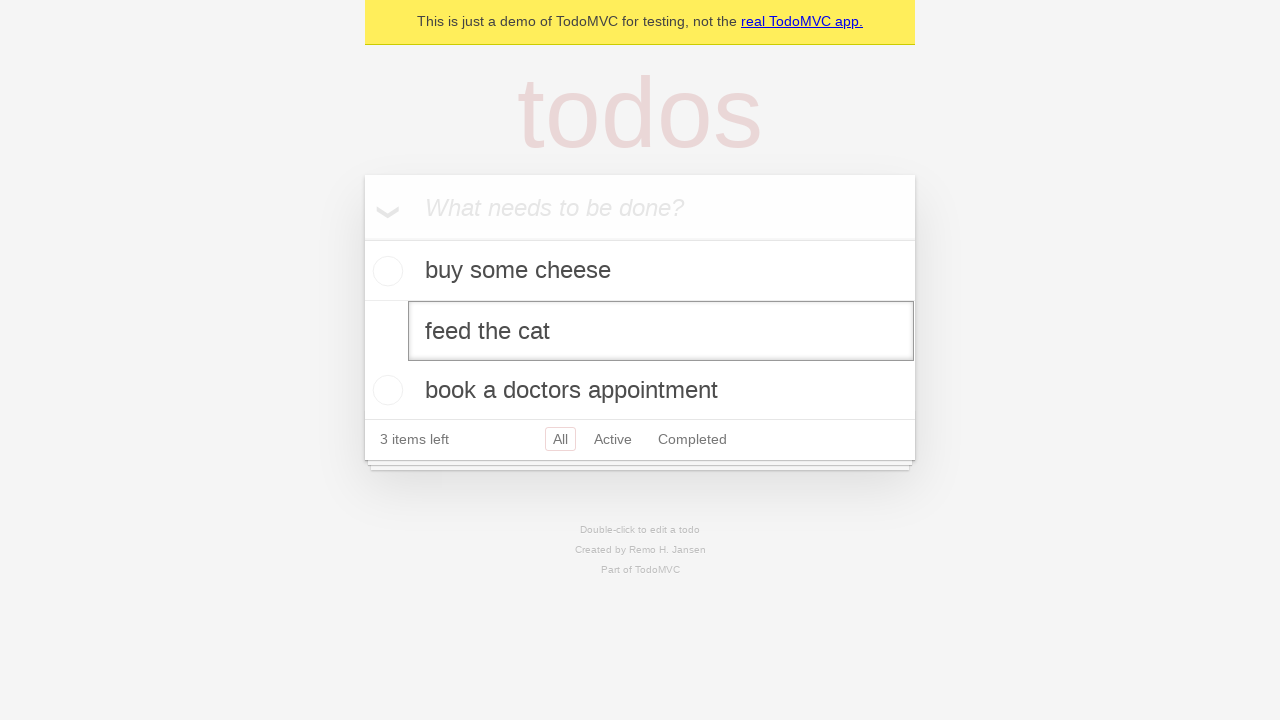

Filled edit field with 'buy some sausages' on internal:testid=[data-testid="todo-item"s] >> nth=1 >> internal:role=textbox[nam
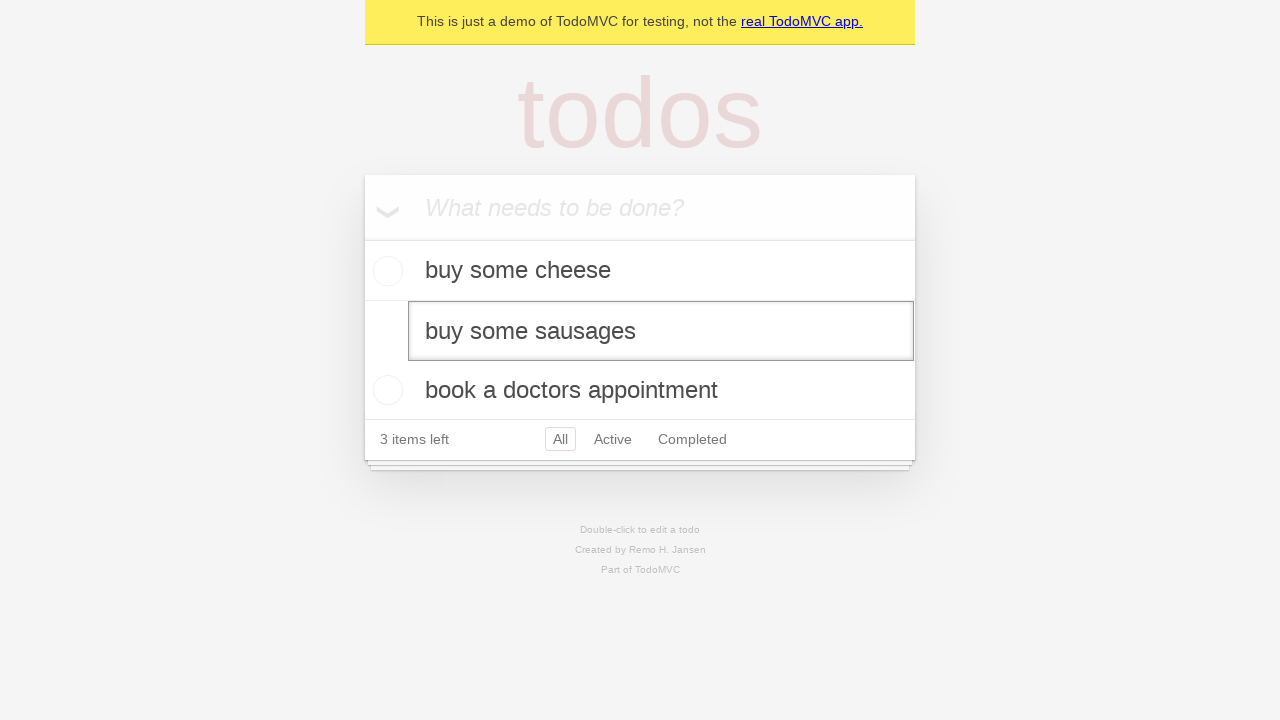

Pressed Enter to confirm todo edit on internal:testid=[data-testid="todo-item"s] >> nth=1 >> internal:role=textbox[nam
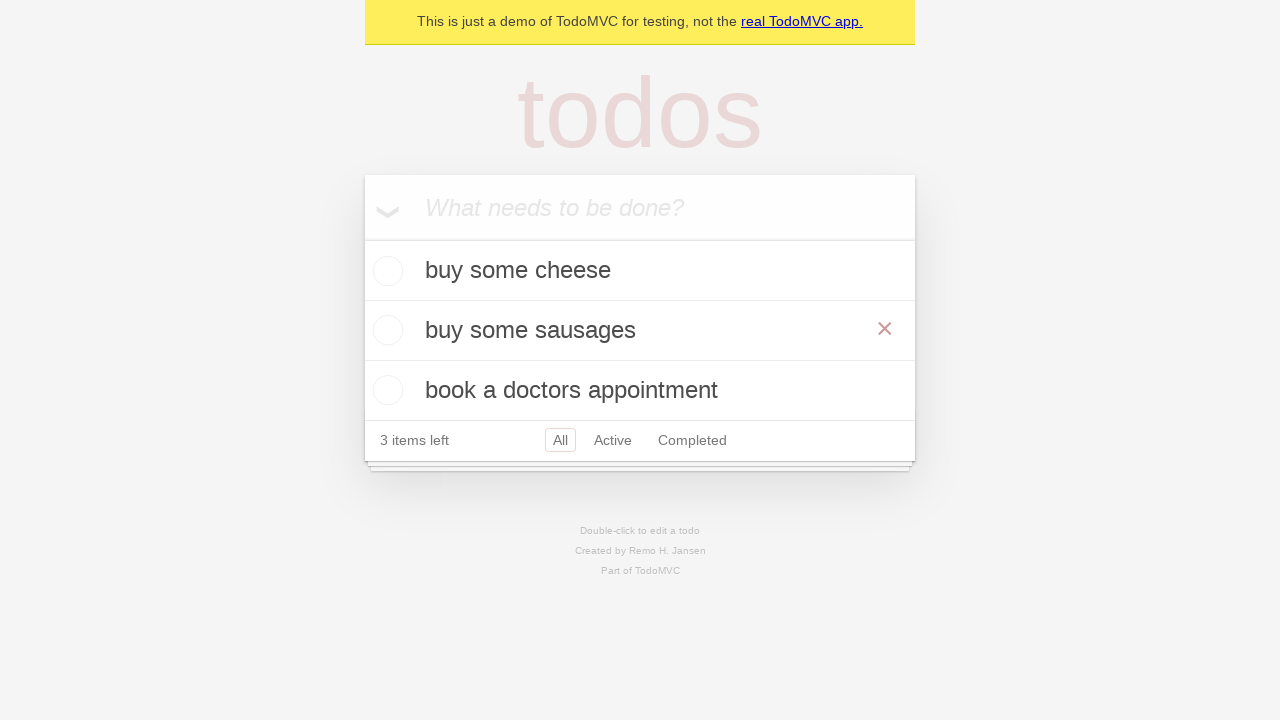

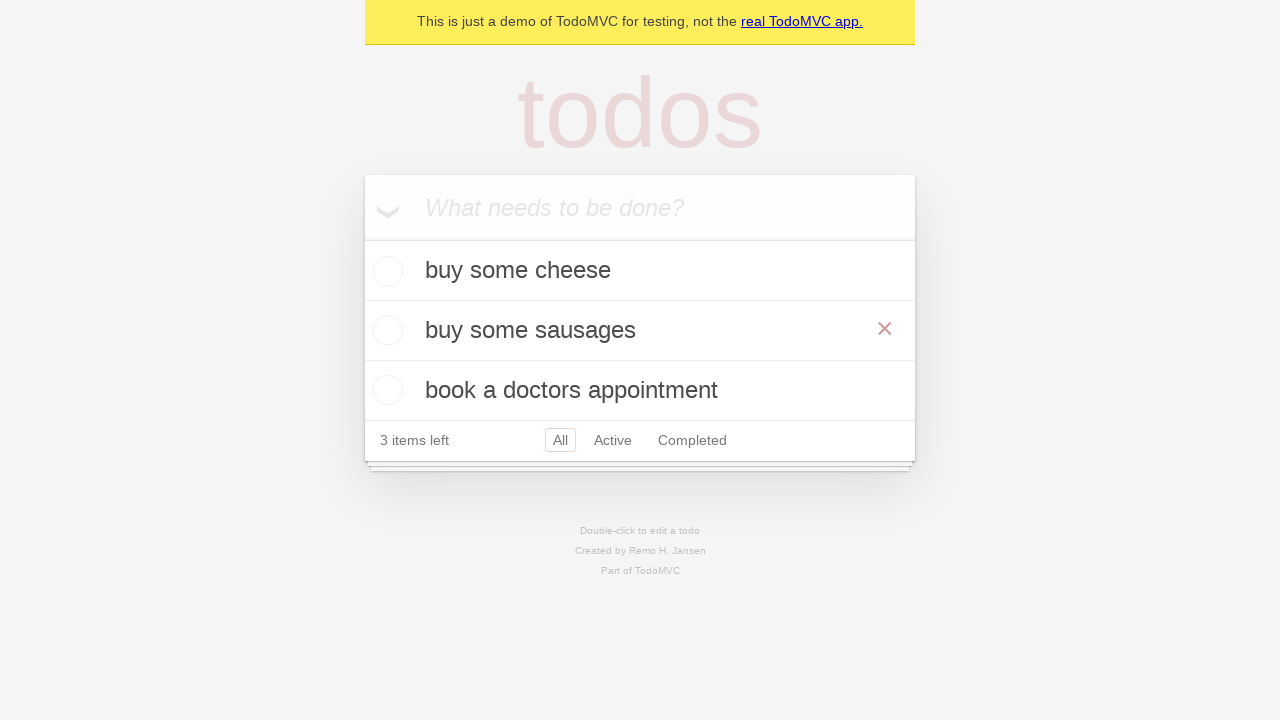